Tests multi-window handling by opening a new tab, switching to it, reading page content, and interacting with a JavaScript prompt alert by entering text and accepting it.

Starting URL: https://www.hyrtutorials.com/p/window-handles-practice.html

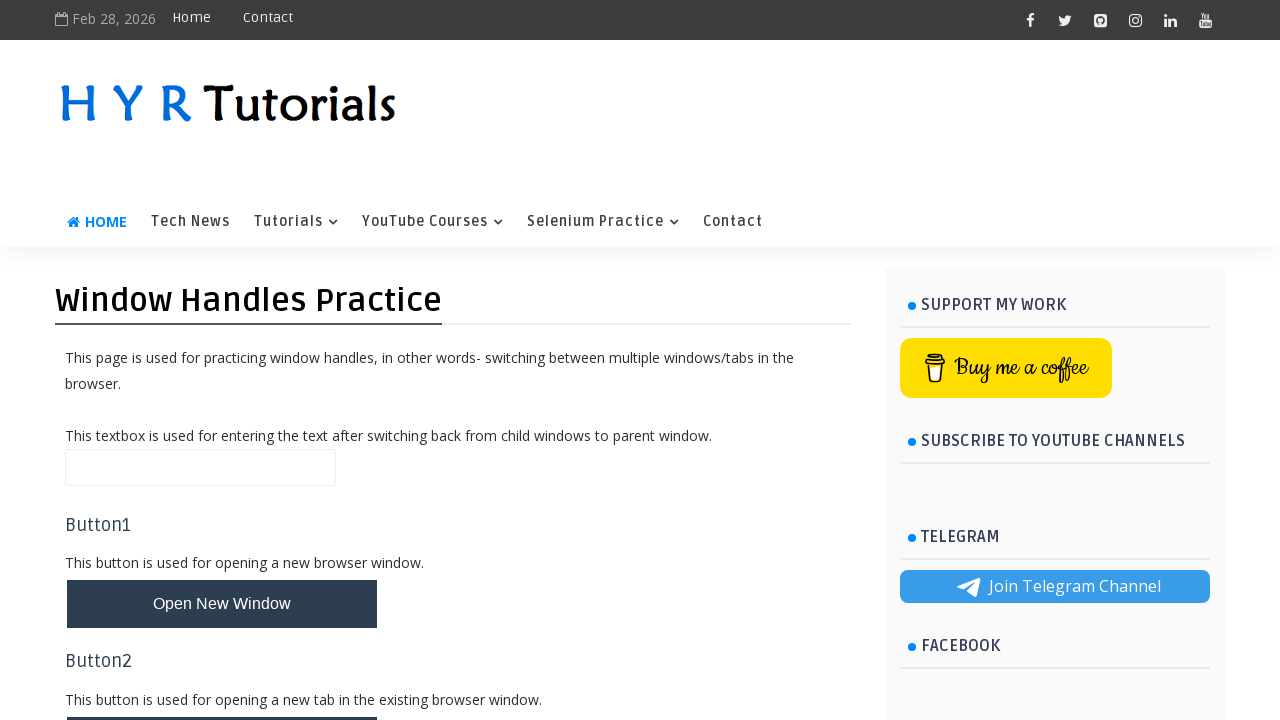

Waited for new tab button to be ready
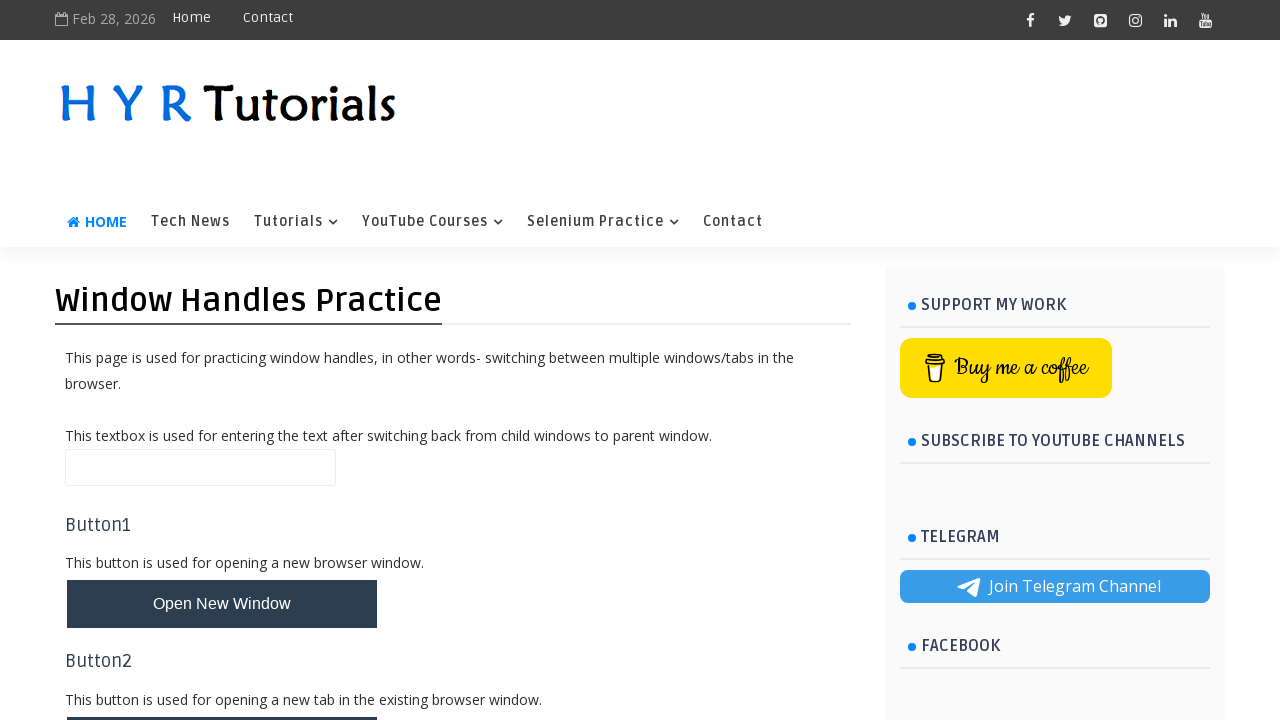

Clicked new tab button at (222, 696) on xpath=//*[@id="newTabBtn"]
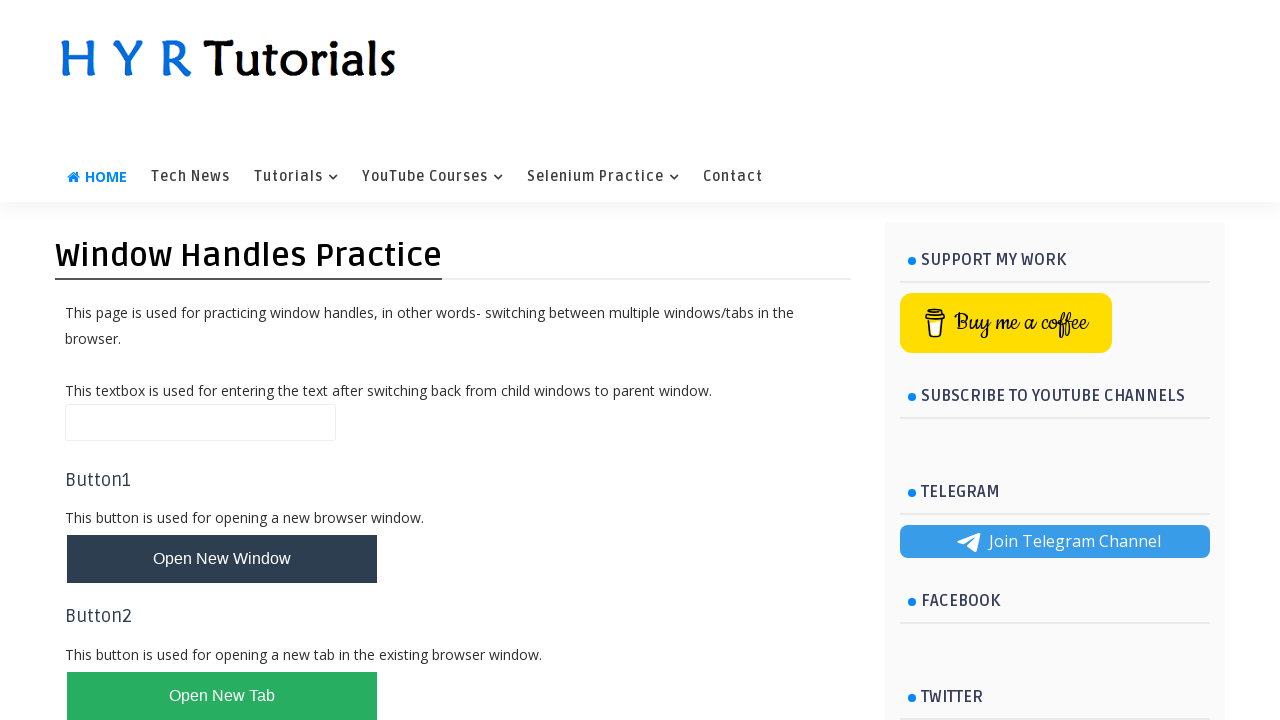

Clicked new tab button again to open new page at (222, 696) on xpath=//*[@id="newTabBtn"]
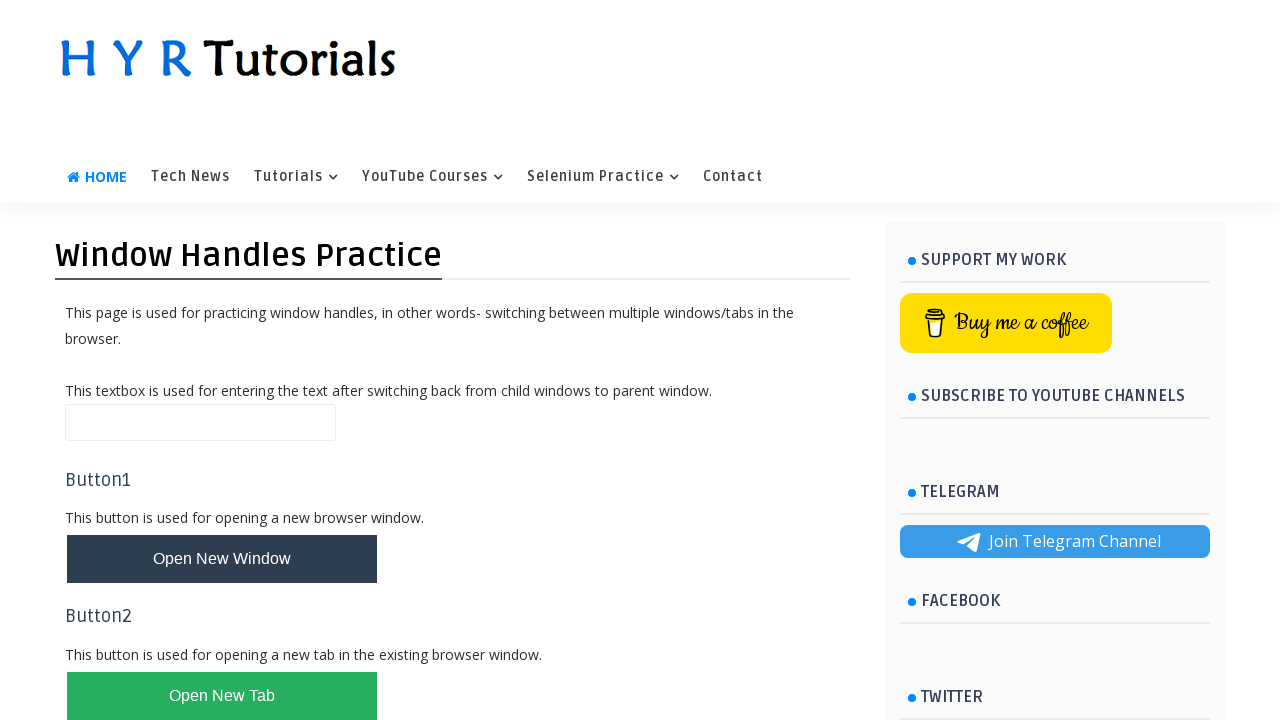

New page opened and loaded completely
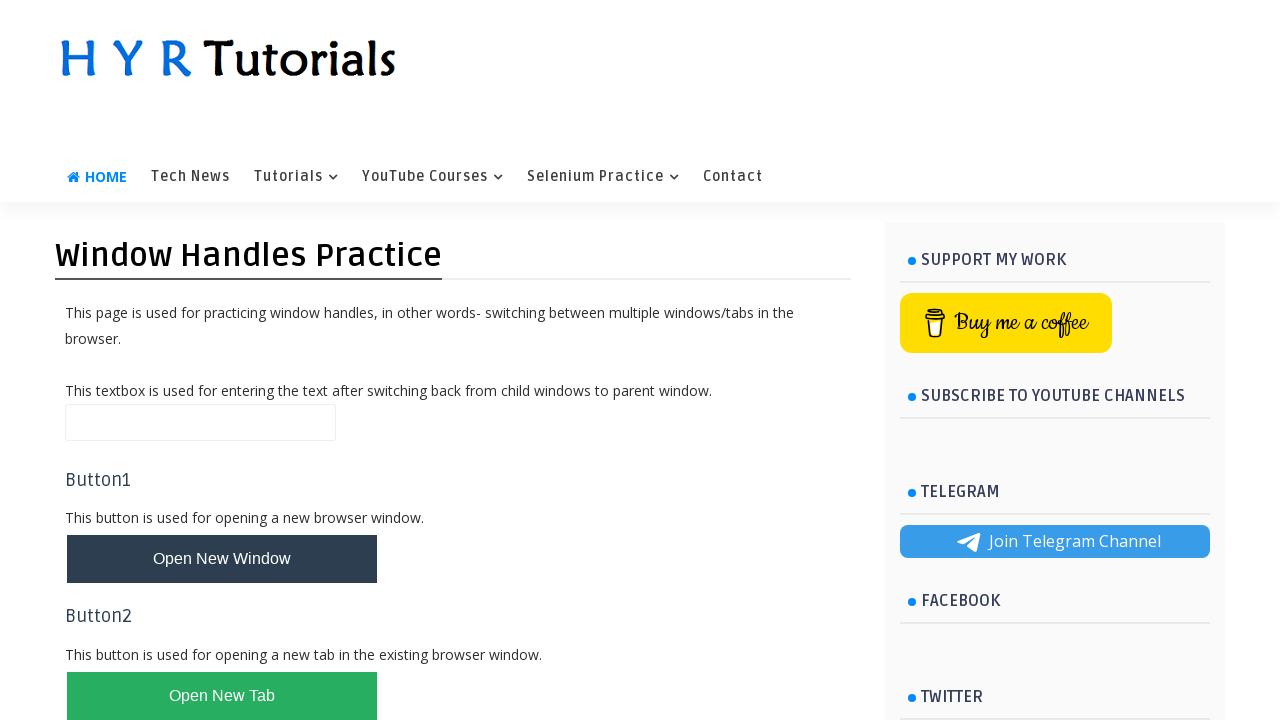

Read heading text from new page: 
AlertsDemo

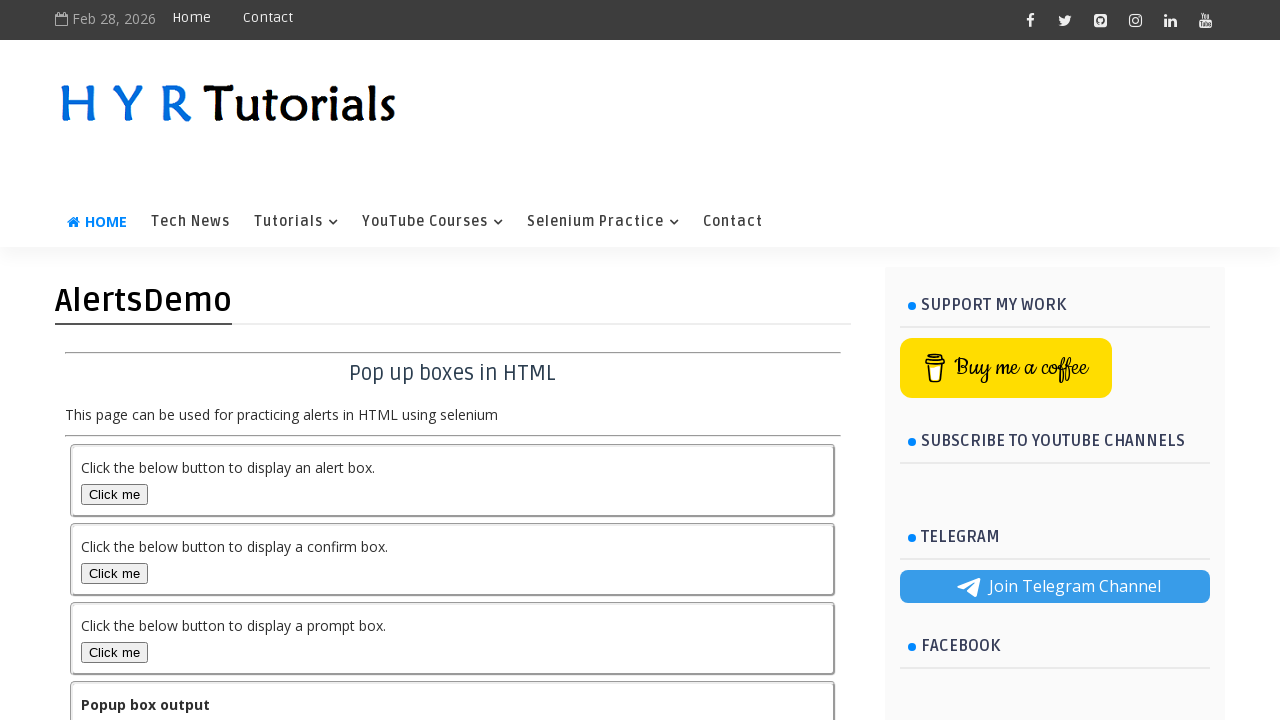

Dialog handler registered
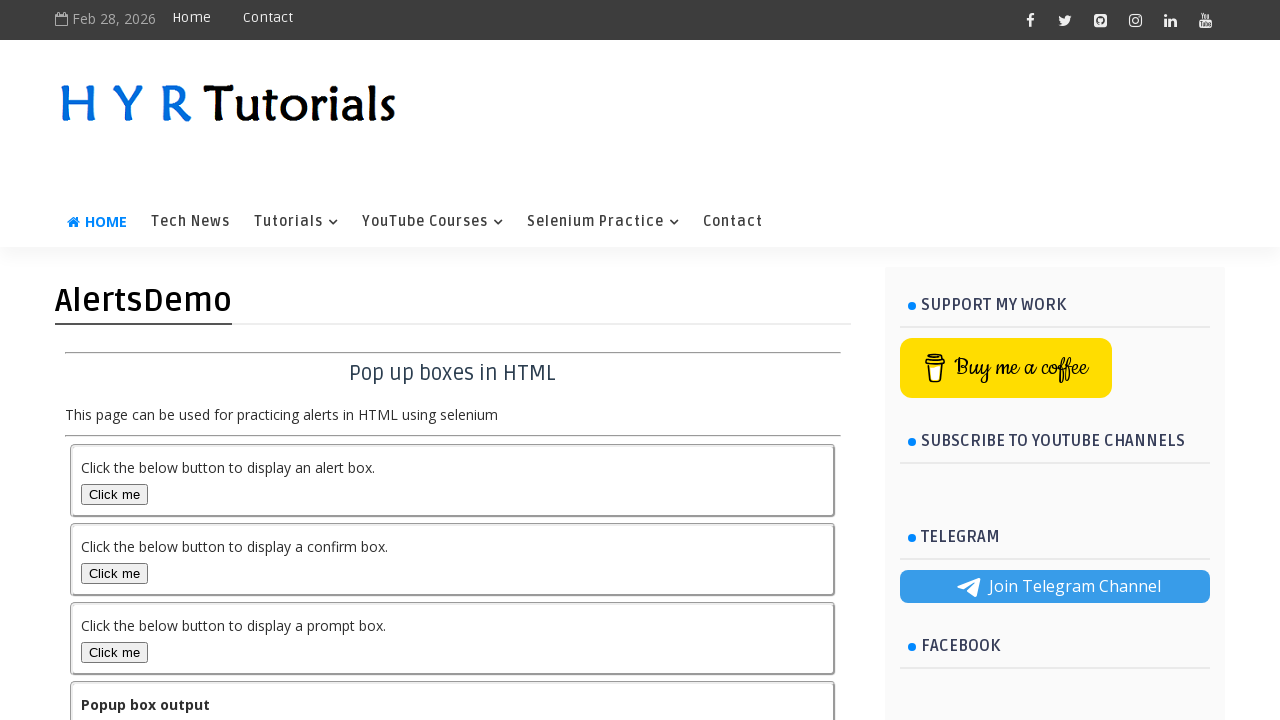

Clicked prompt box button to trigger dialog at (114, 652) on xpath=//*[@id="promptBox"]
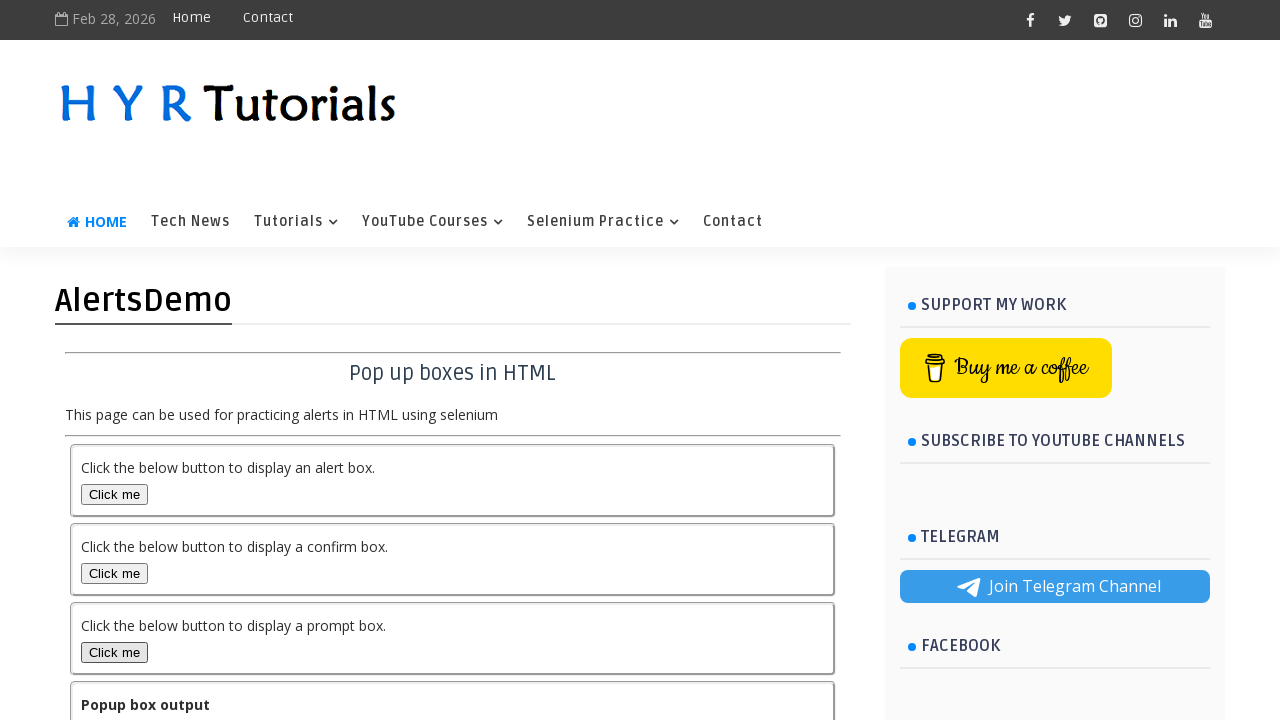

Waited for dialog interaction to complete and accepted prompt with text 'hello there'
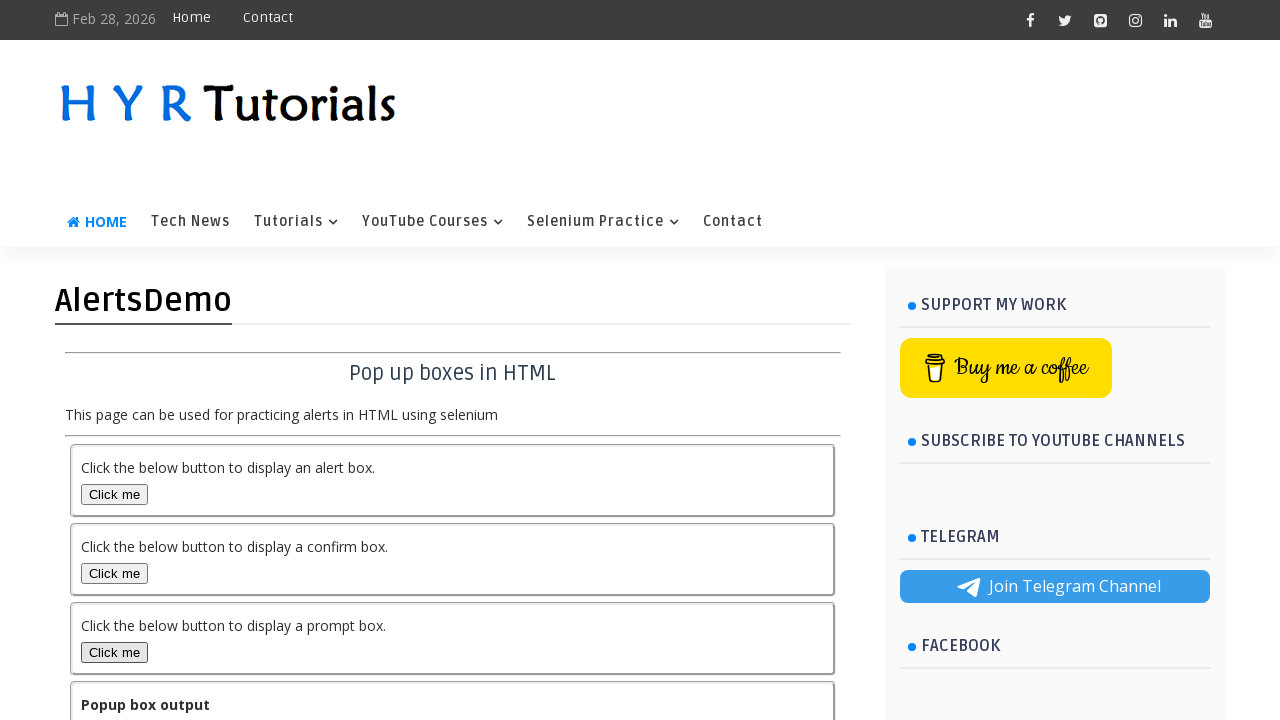

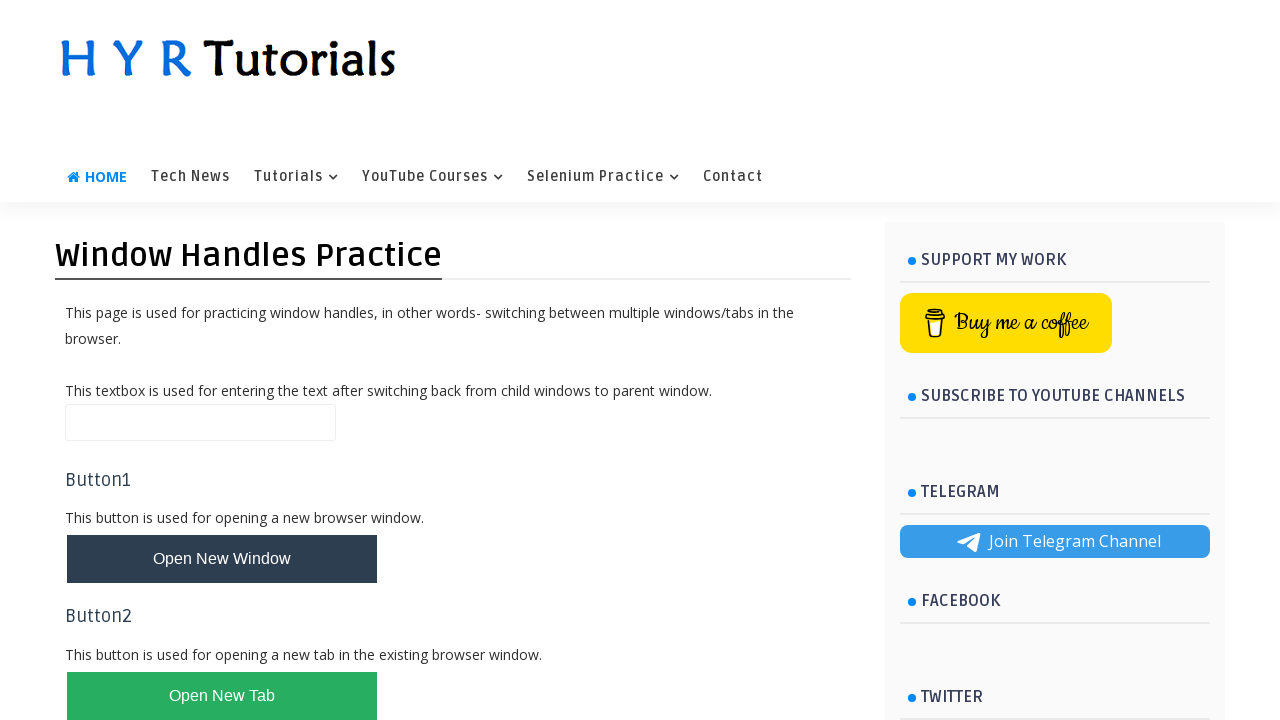